Tests filtering to display only active (non-completed) items by clicking the Active link

Starting URL: https://demo.playwright.dev/todomvc

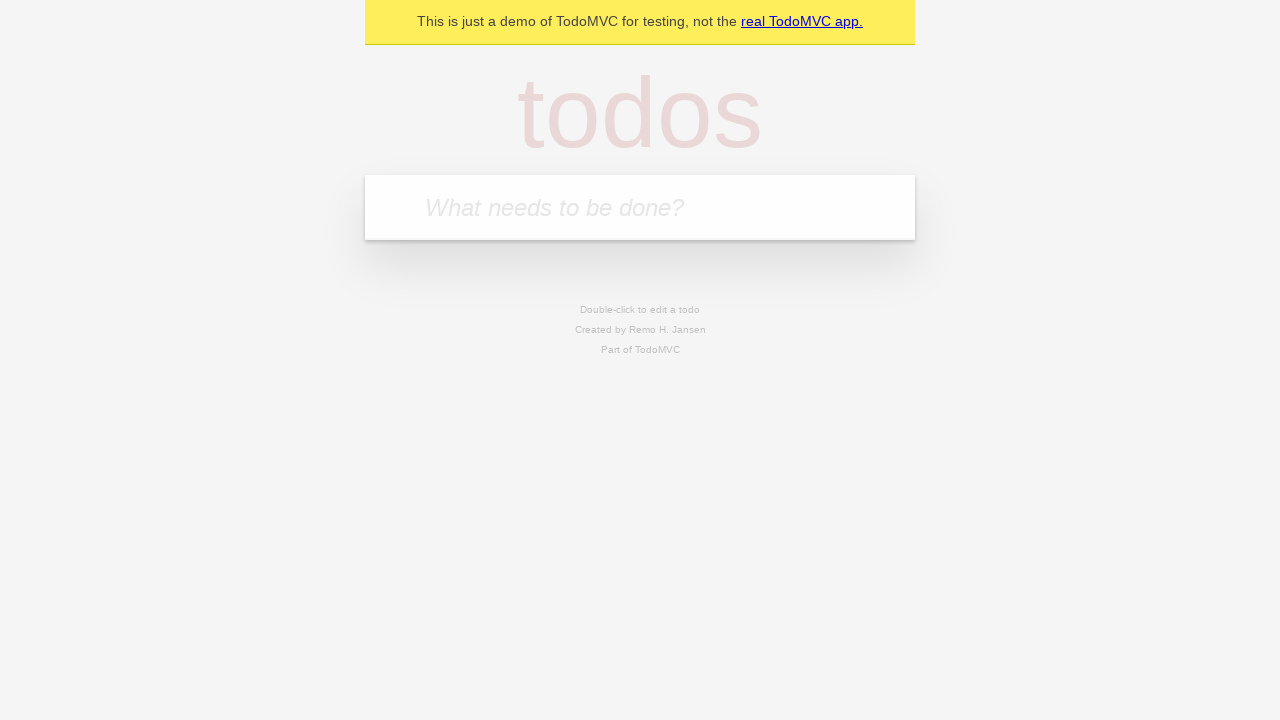

Filled todo input with 'buy some cheese' on internal:attr=[placeholder="What needs to be done?"i]
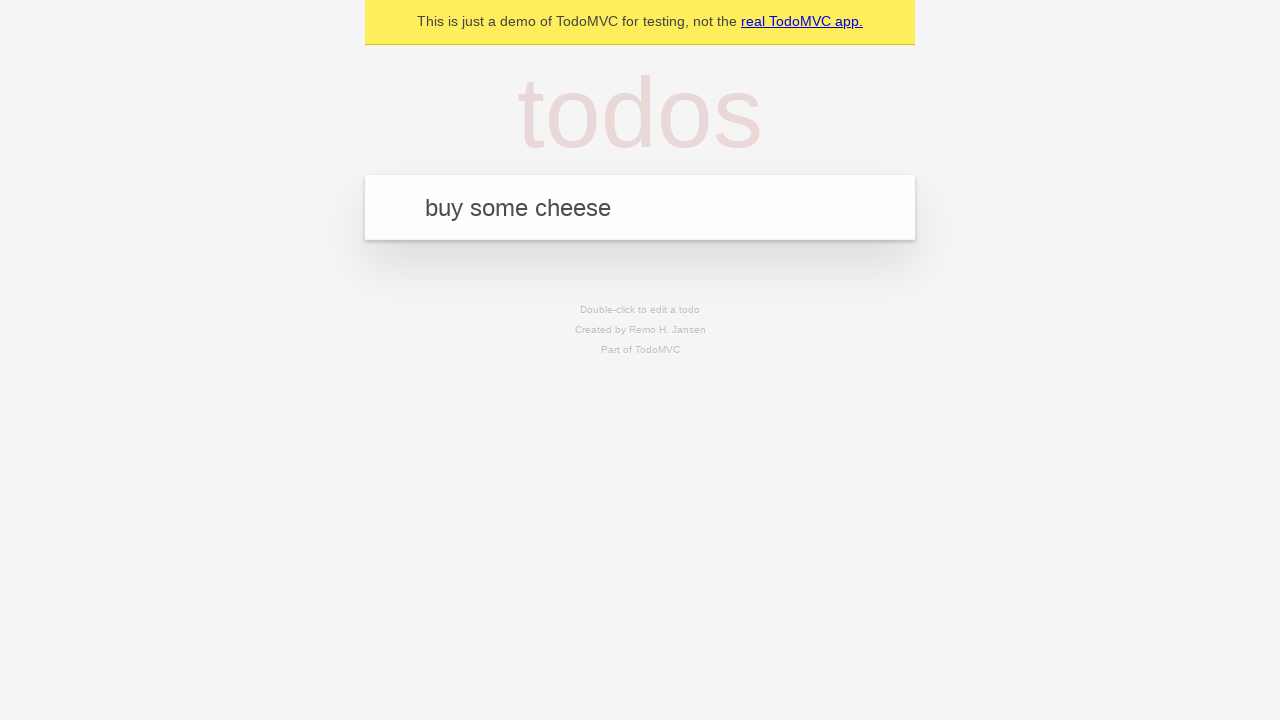

Pressed Enter to add first todo on internal:attr=[placeholder="What needs to be done?"i]
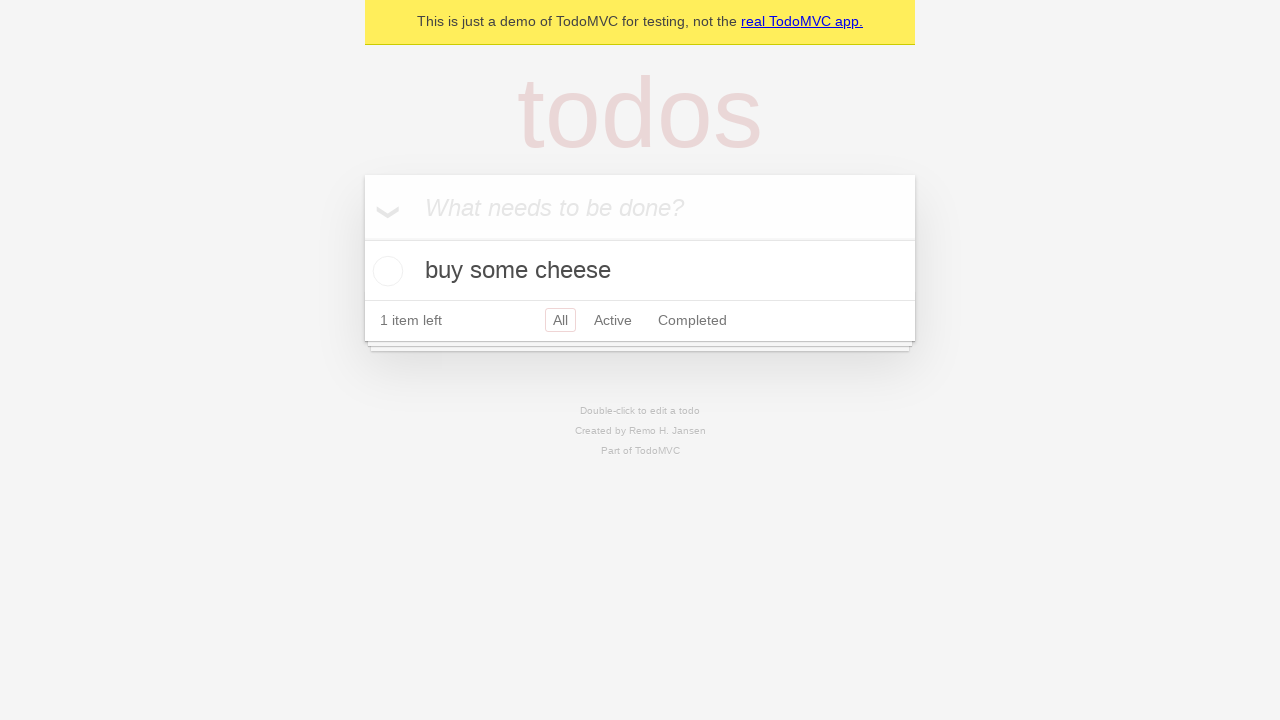

Filled todo input with 'feed the cat' on internal:attr=[placeholder="What needs to be done?"i]
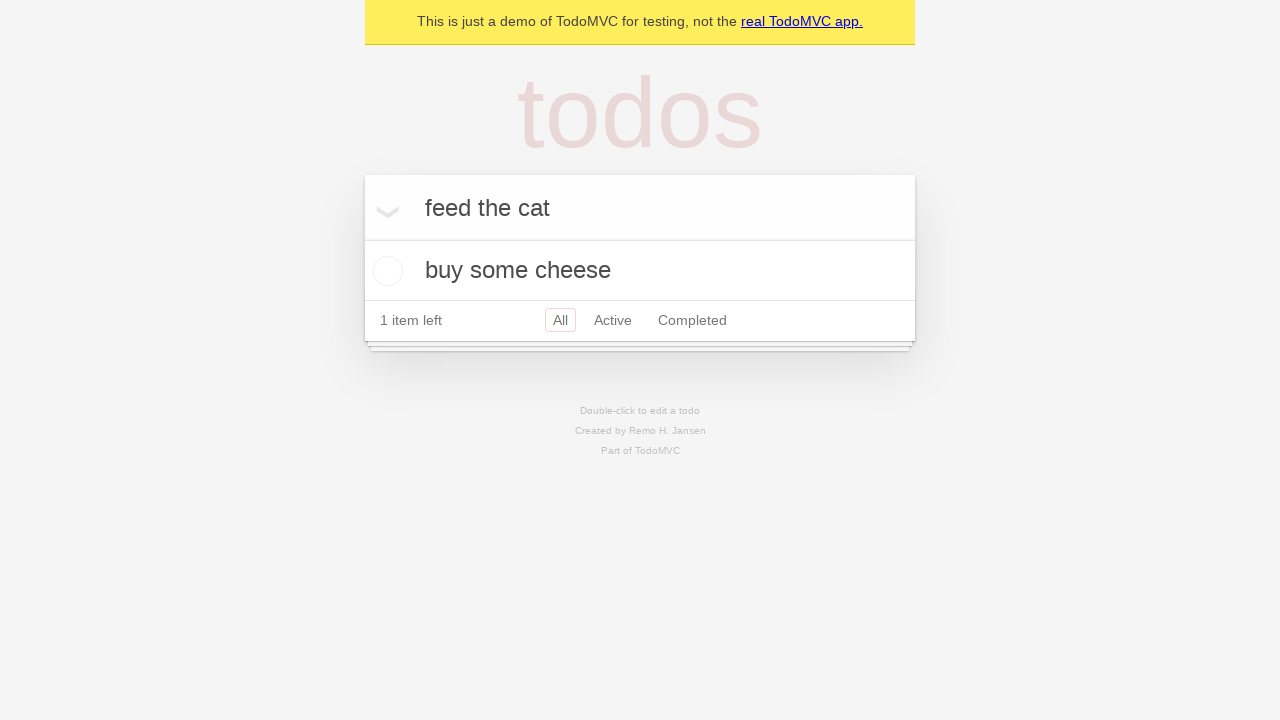

Pressed Enter to add second todo on internal:attr=[placeholder="What needs to be done?"i]
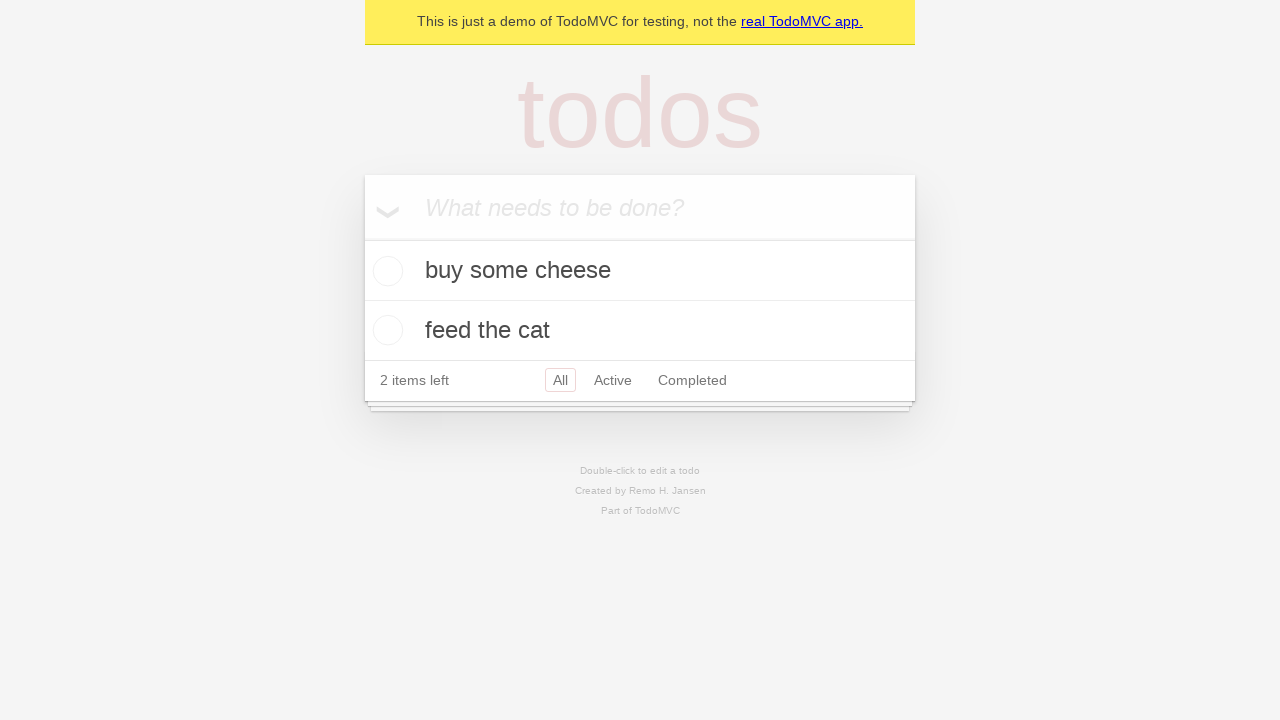

Filled todo input with 'book a doctors appointment' on internal:attr=[placeholder="What needs to be done?"i]
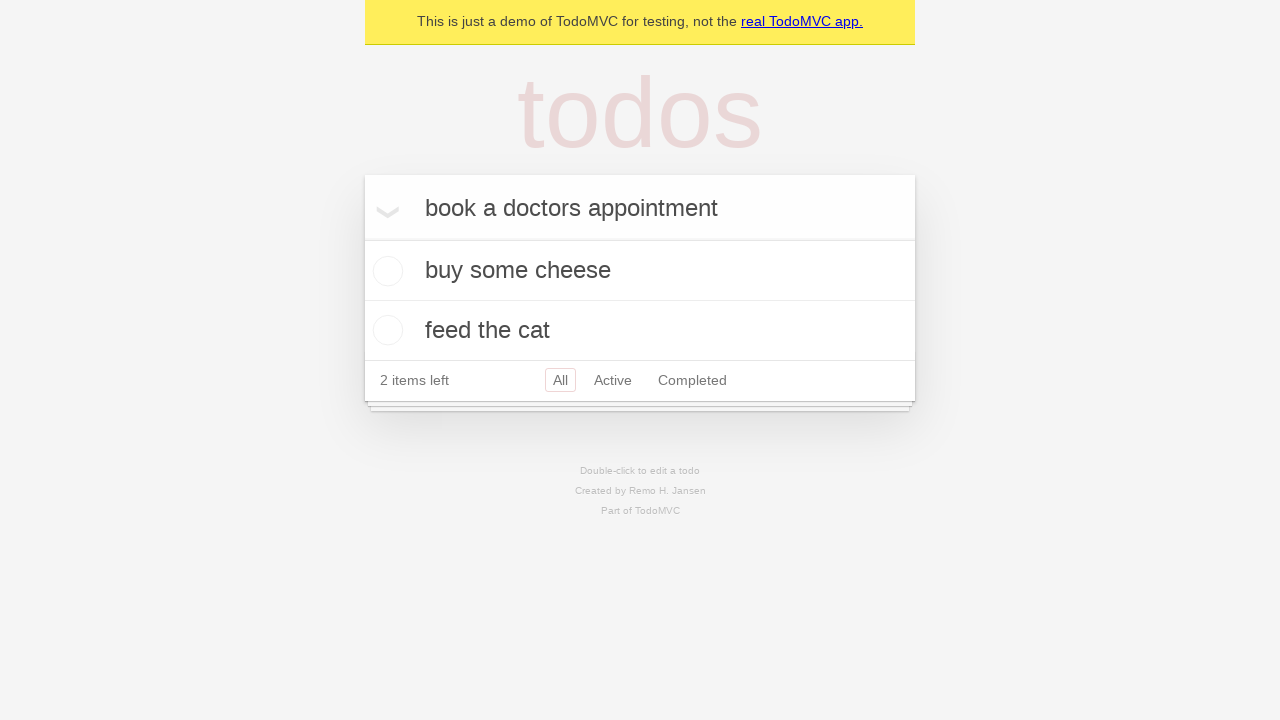

Pressed Enter to add third todo on internal:attr=[placeholder="What needs to be done?"i]
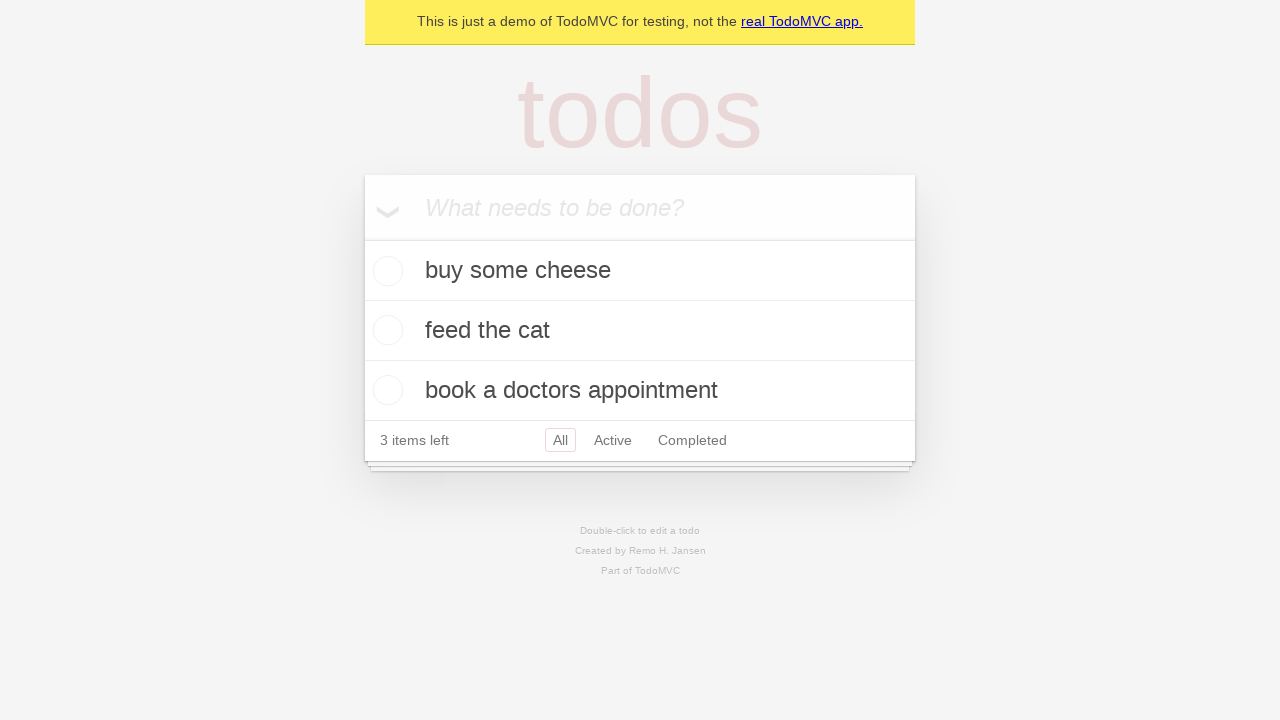

Checked the second todo item (feed the cat) at (385, 330) on internal:testid=[data-testid="todo-item"s] >> nth=1 >> internal:role=checkbox
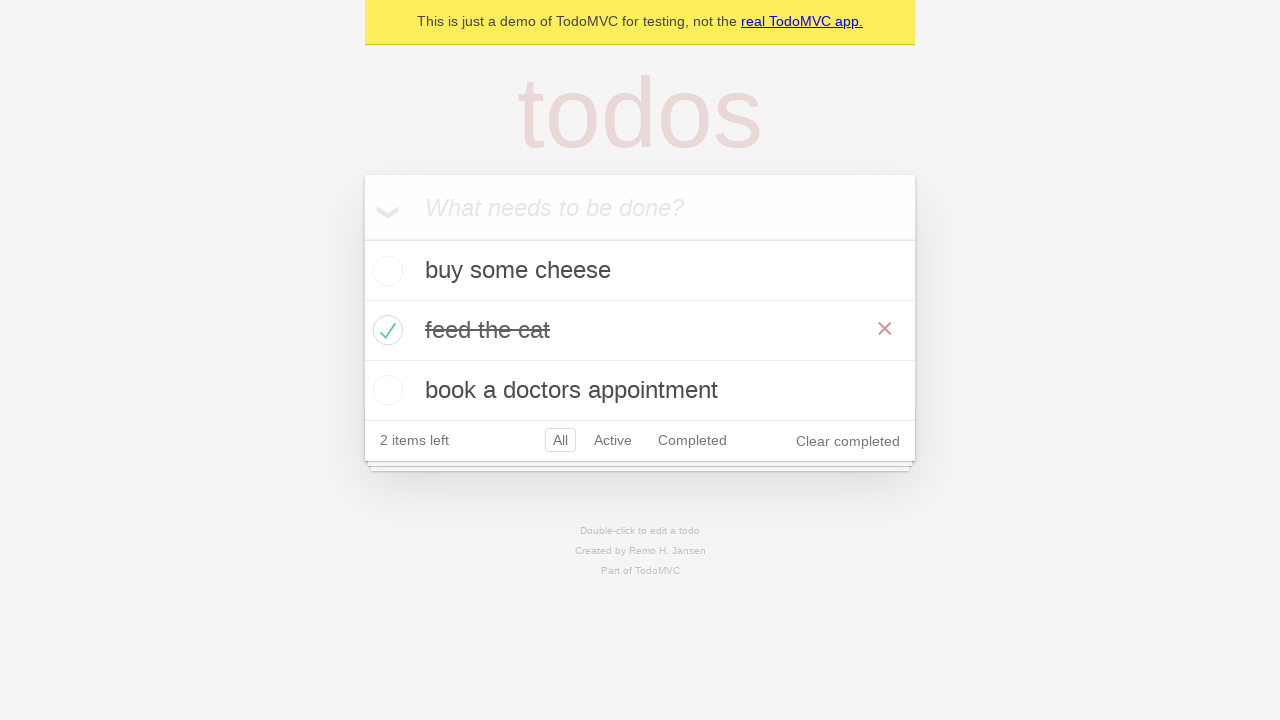

Clicked Active filter link to display only active items at (613, 440) on internal:role=link[name="Active"i]
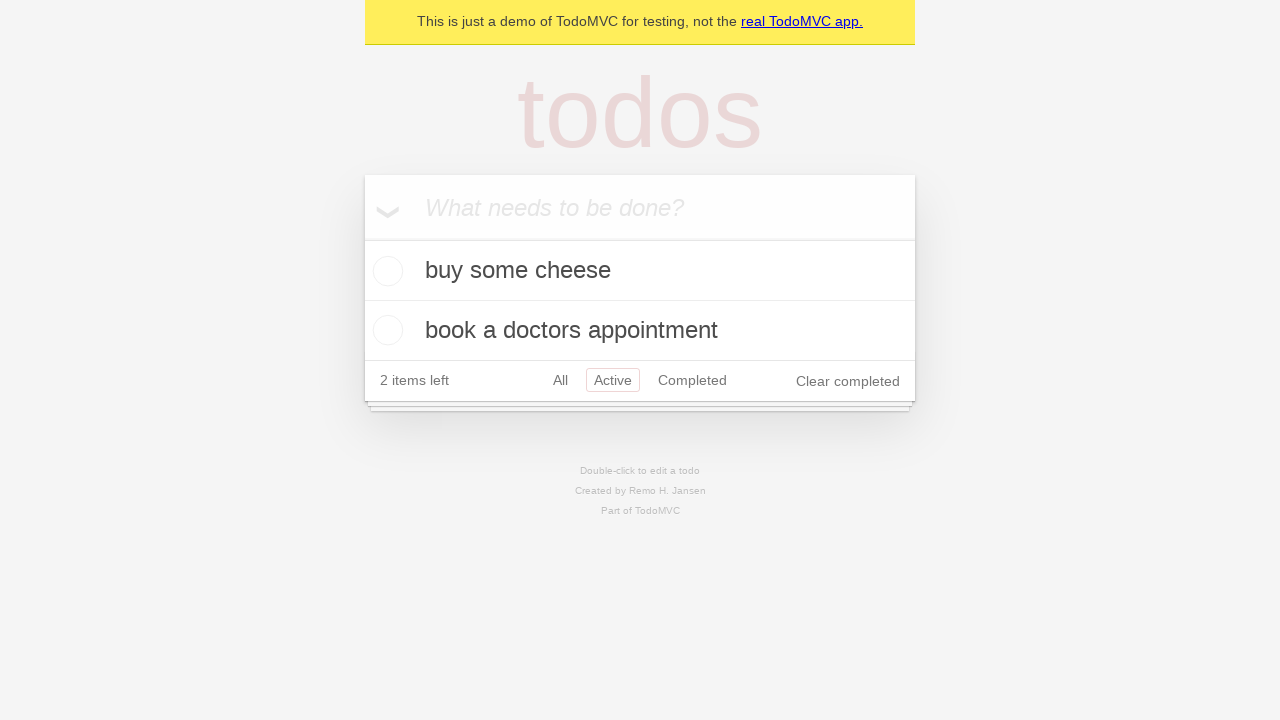

Filtered view loaded showing 2 active items
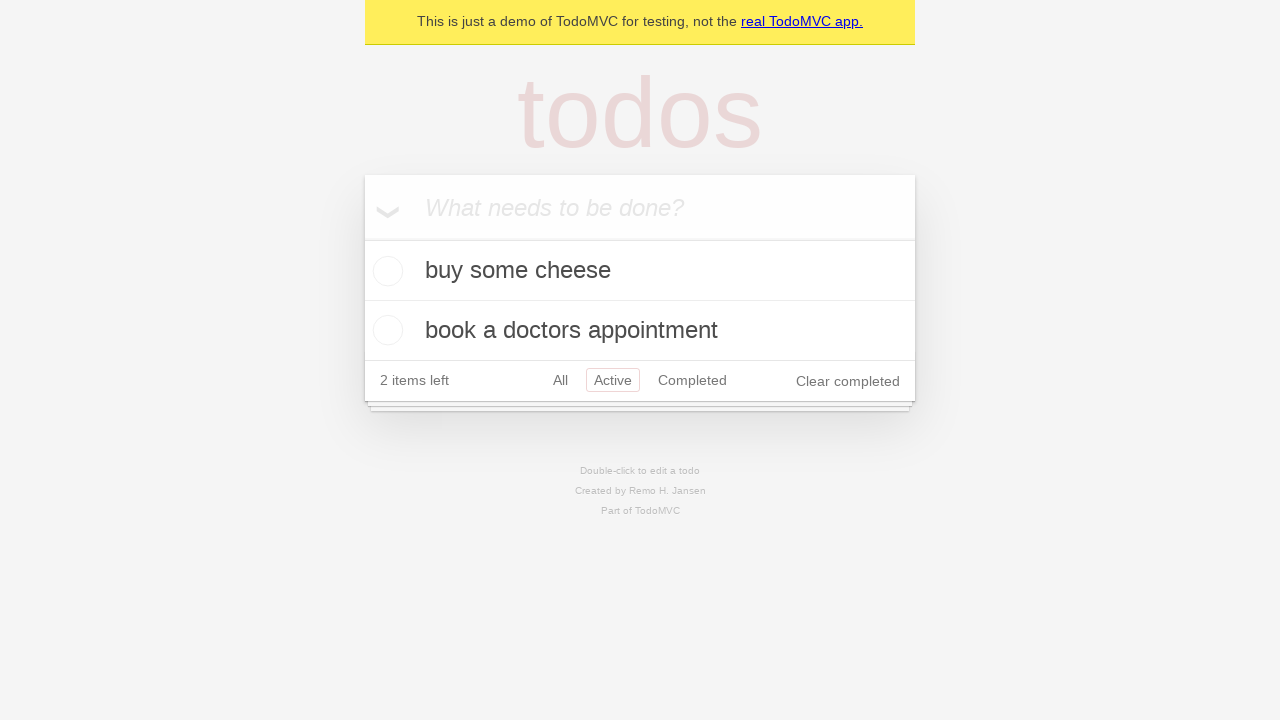

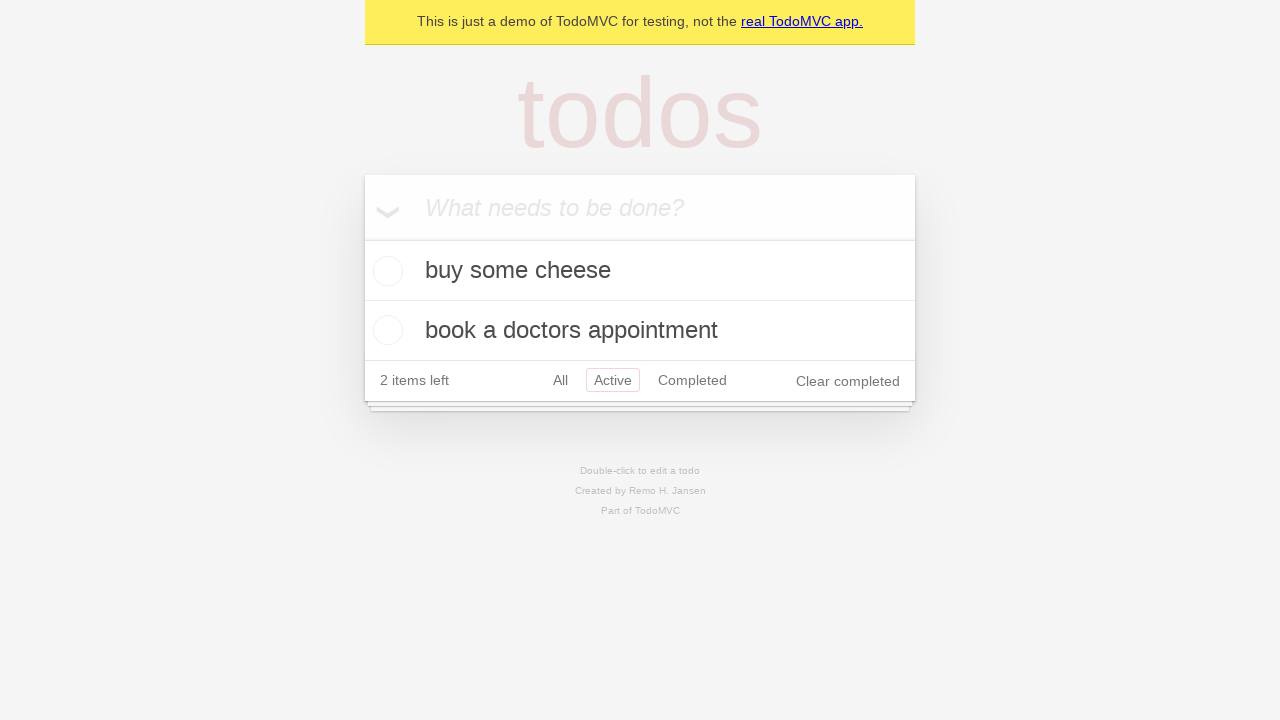